Tests checkbox handling by selecting the first three checkboxes and then unchecking all selected checkboxes

Starting URL: https://testautomationpractice.blogspot.com/

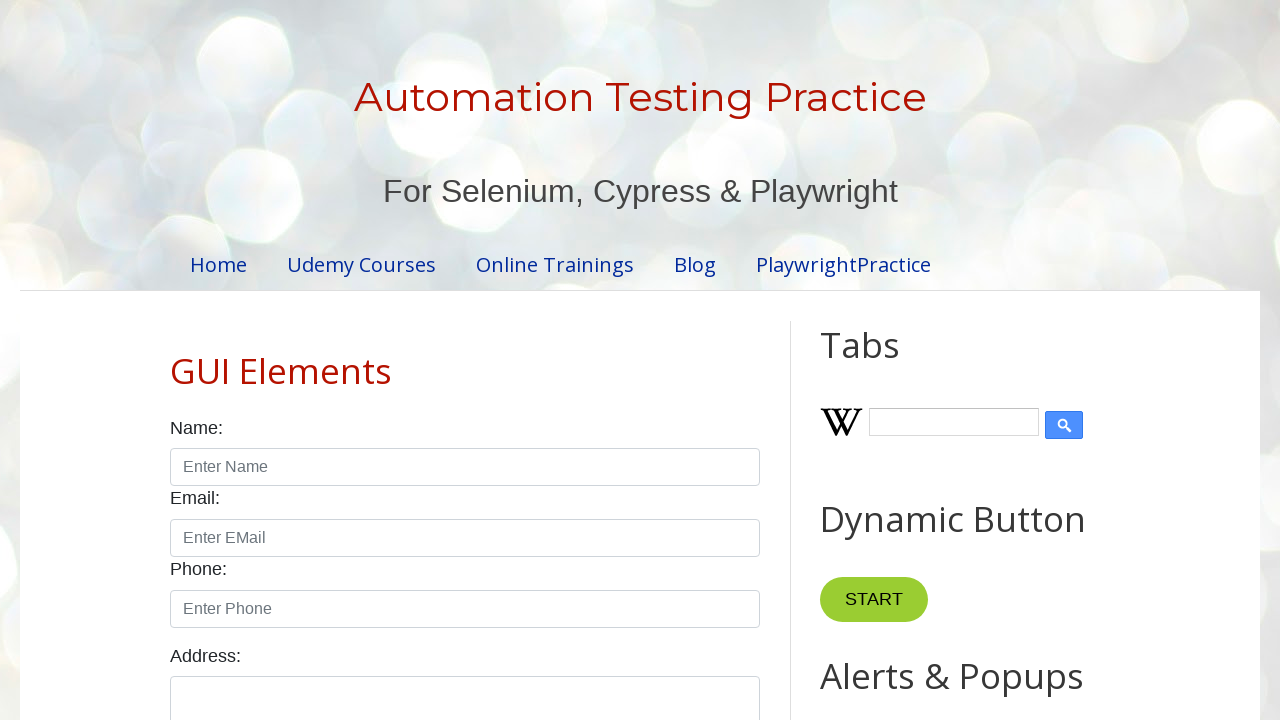

Located all checkboxes with class 'form-check-input' and type 'checkbox'
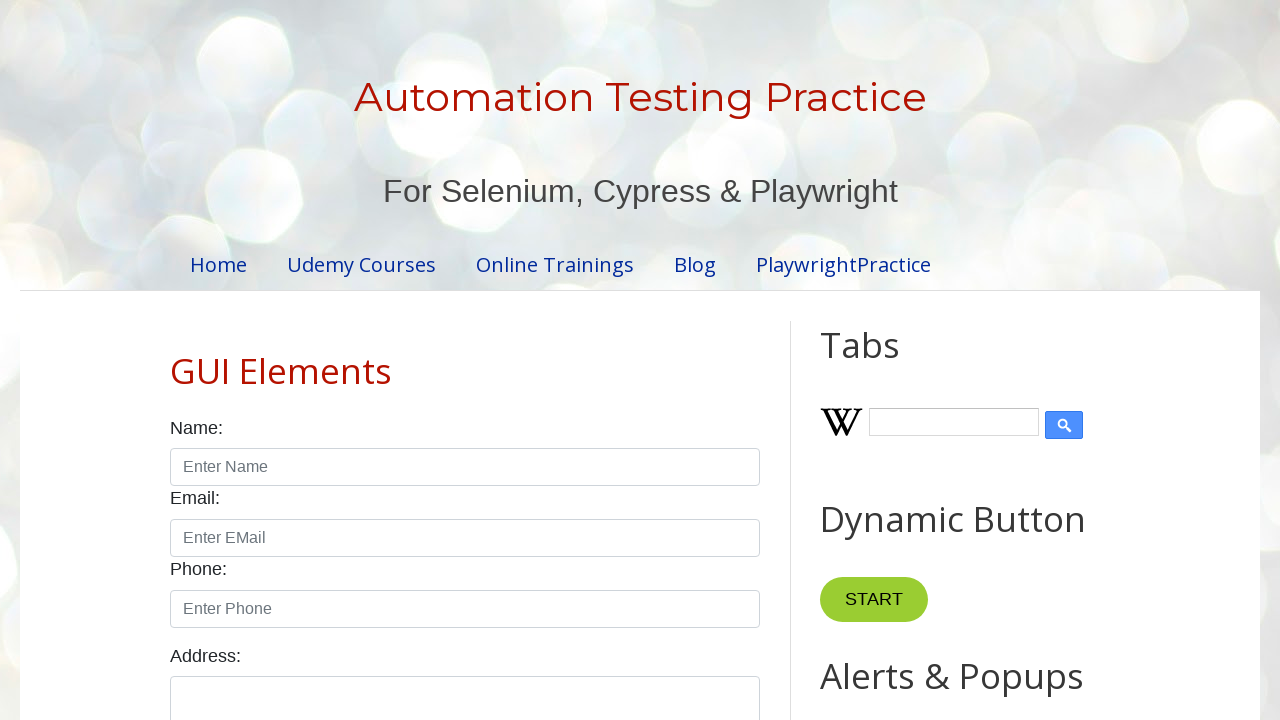

Clicked checkbox 1 of 3 at (176, 360) on xpath=//*[@class='form-check-input' and @type='checkbox'] >> nth=0
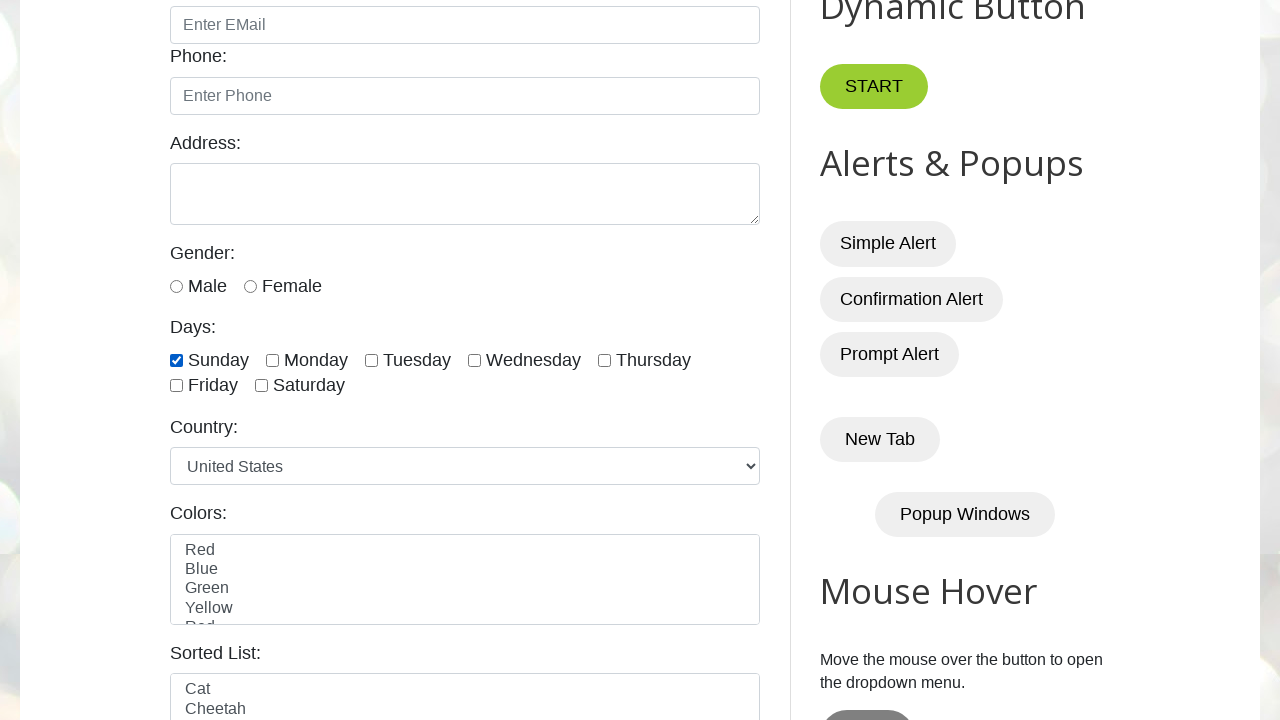

Clicked checkbox 2 of 3 at (272, 360) on xpath=//*[@class='form-check-input' and @type='checkbox'] >> nth=1
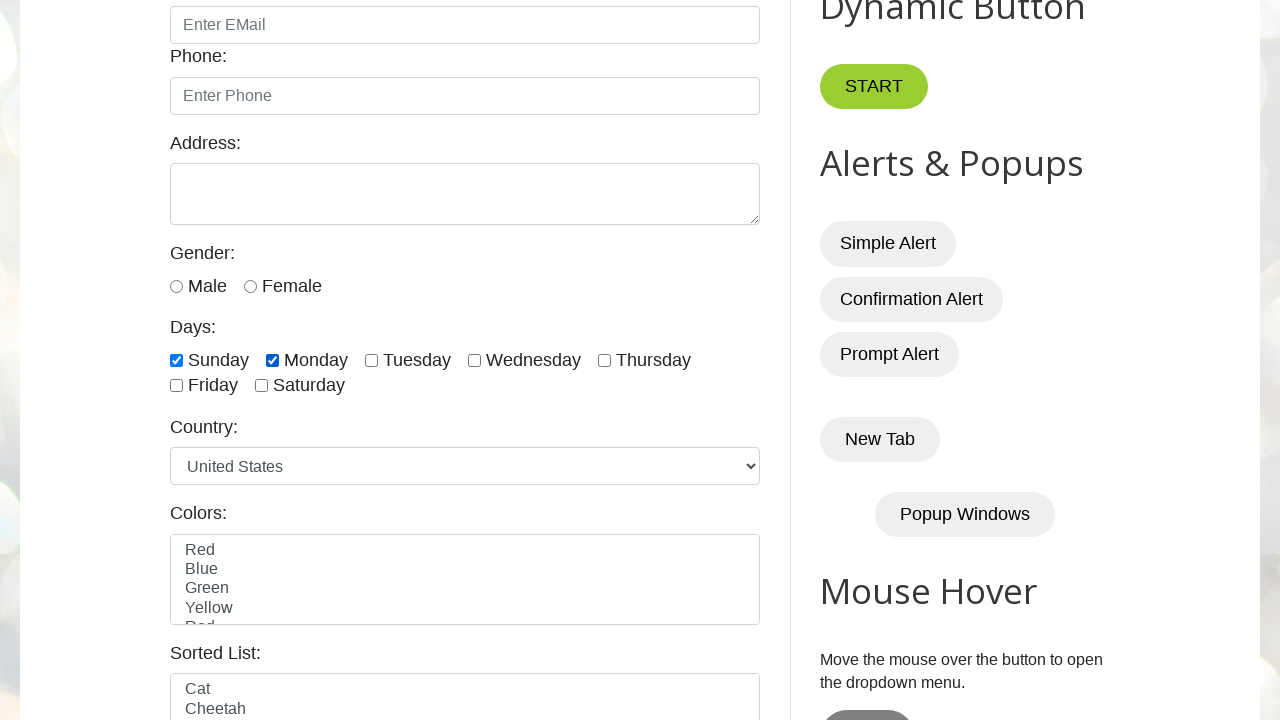

Clicked checkbox 3 of 3 at (372, 360) on xpath=//*[@class='form-check-input' and @type='checkbox'] >> nth=2
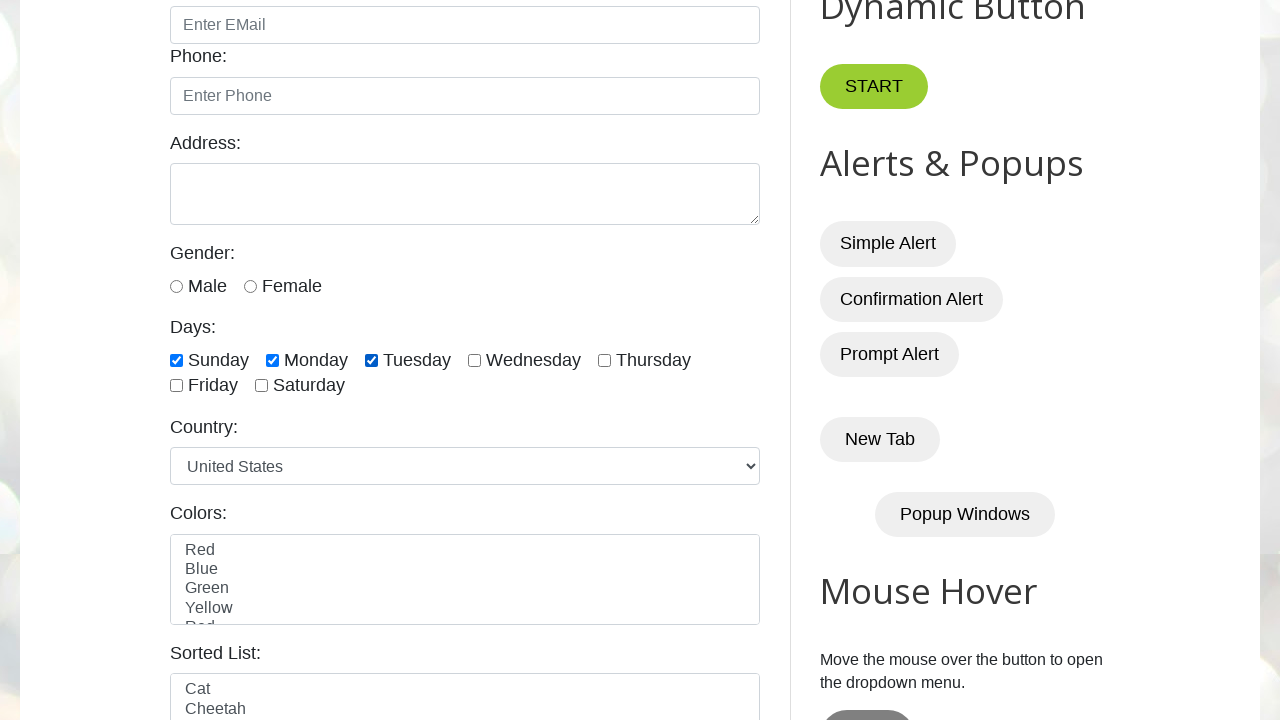

Waited 5 seconds for actions to complete
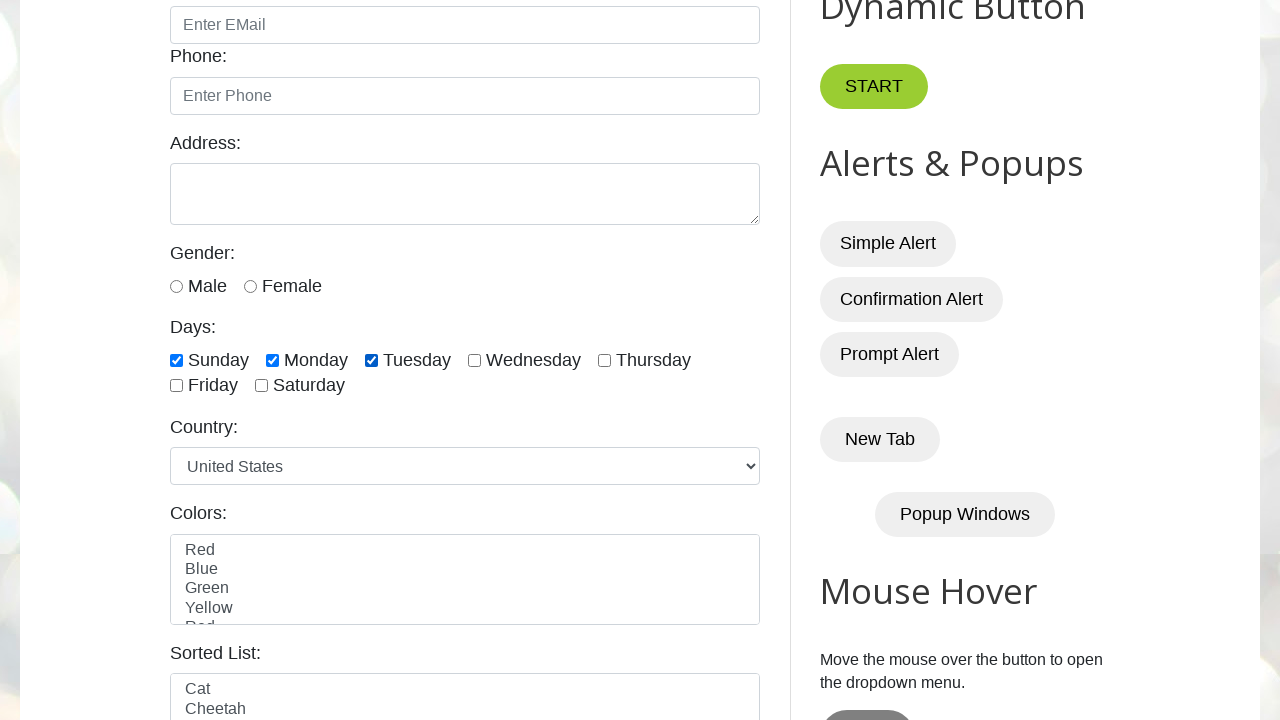

Unchecked a selected checkbox at (176, 360) on xpath=//*[@class='form-check-input' and @type='checkbox'] >> nth=0
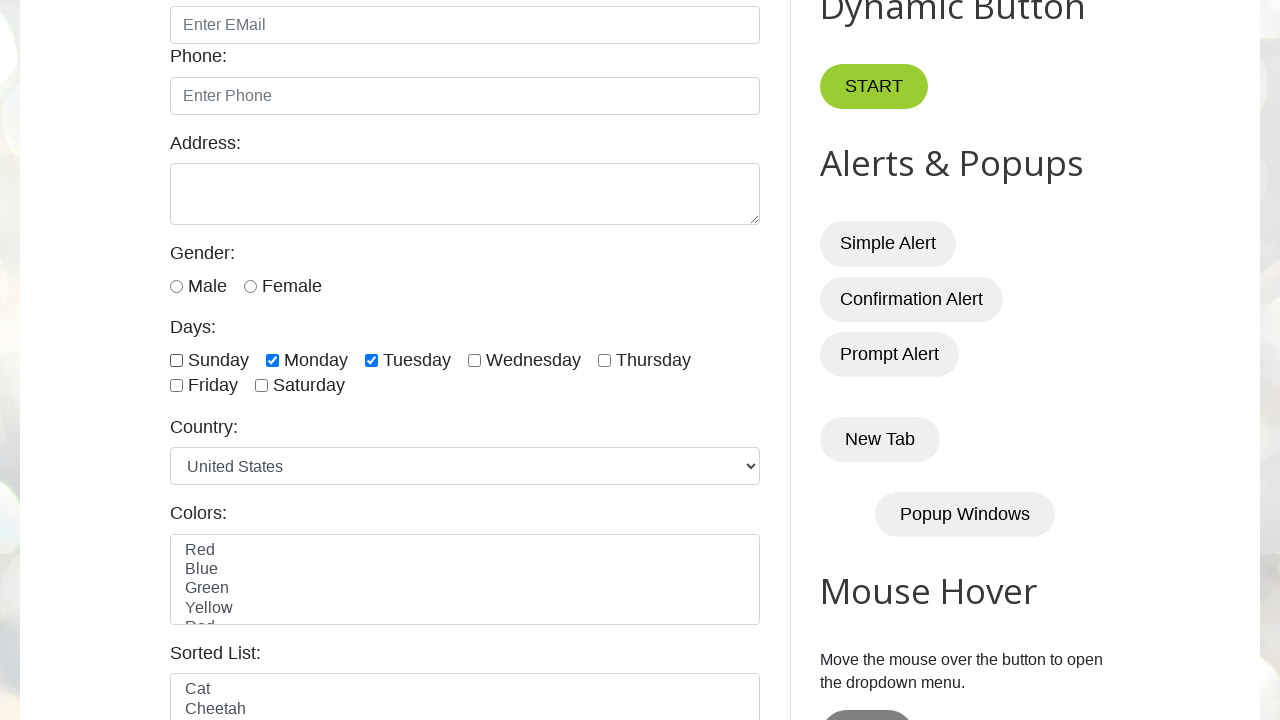

Unchecked a selected checkbox at (272, 360) on xpath=//*[@class='form-check-input' and @type='checkbox'] >> nth=1
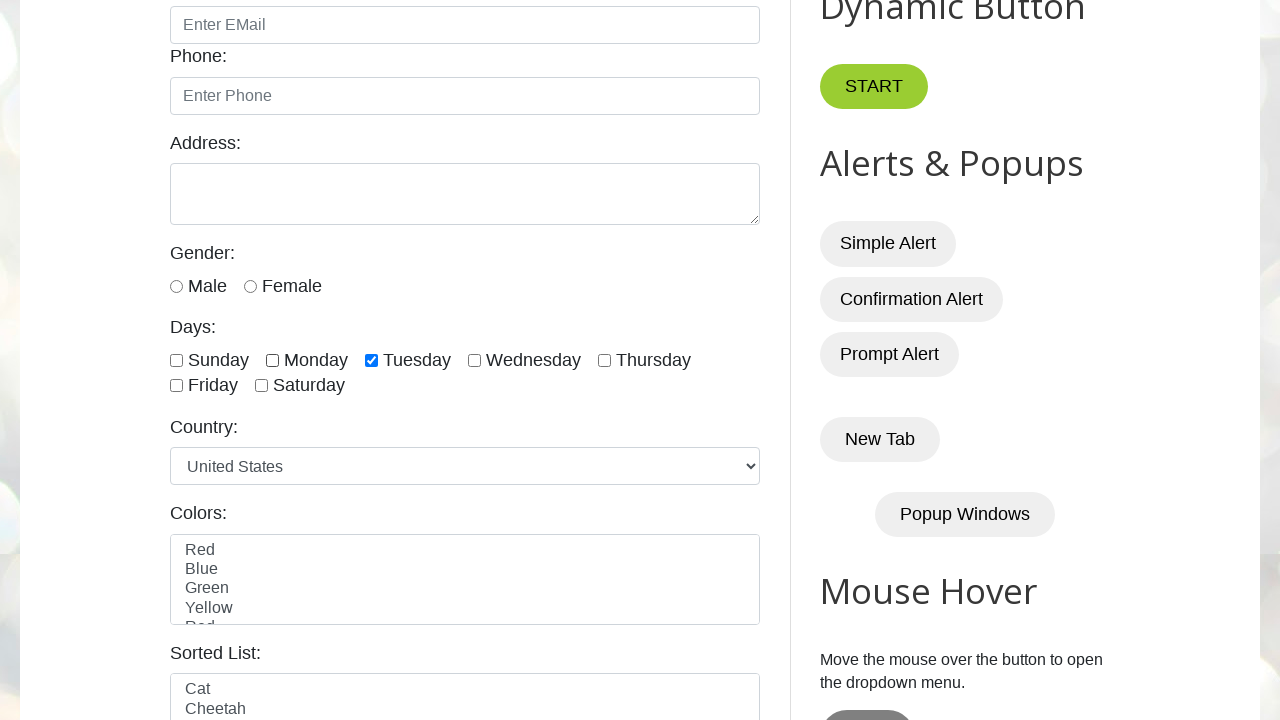

Unchecked a selected checkbox at (372, 360) on xpath=//*[@class='form-check-input' and @type='checkbox'] >> nth=2
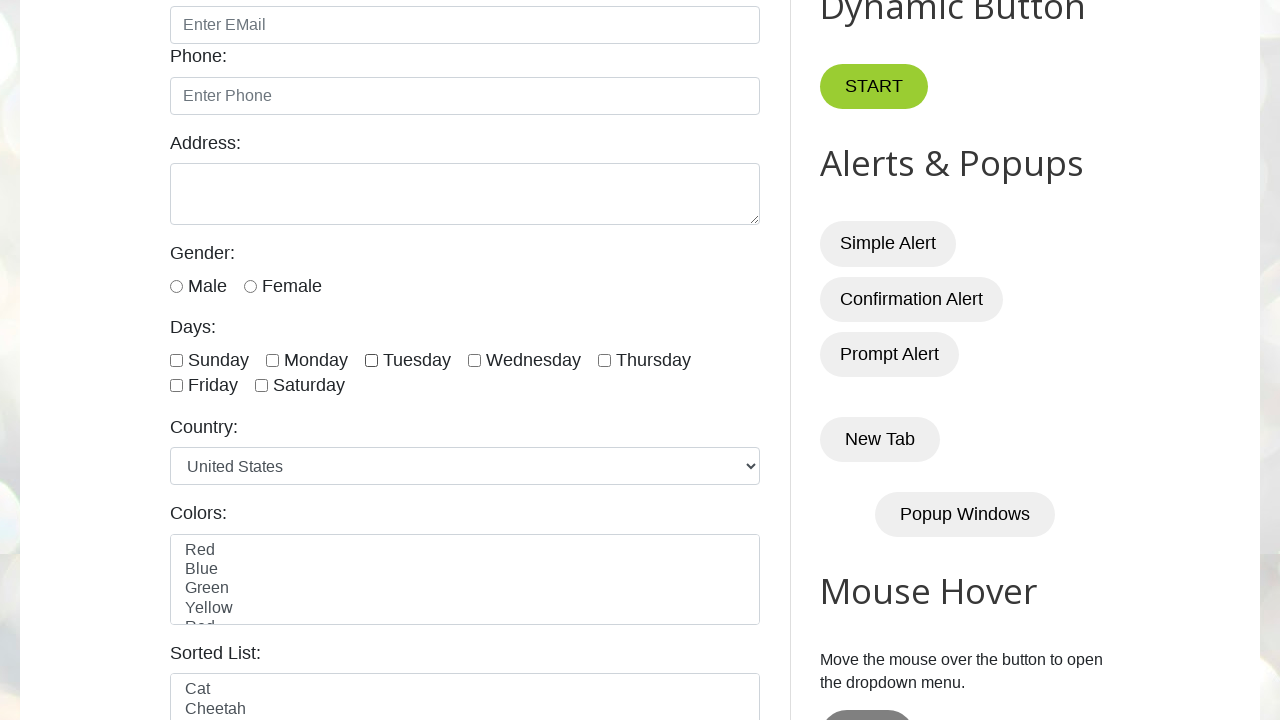

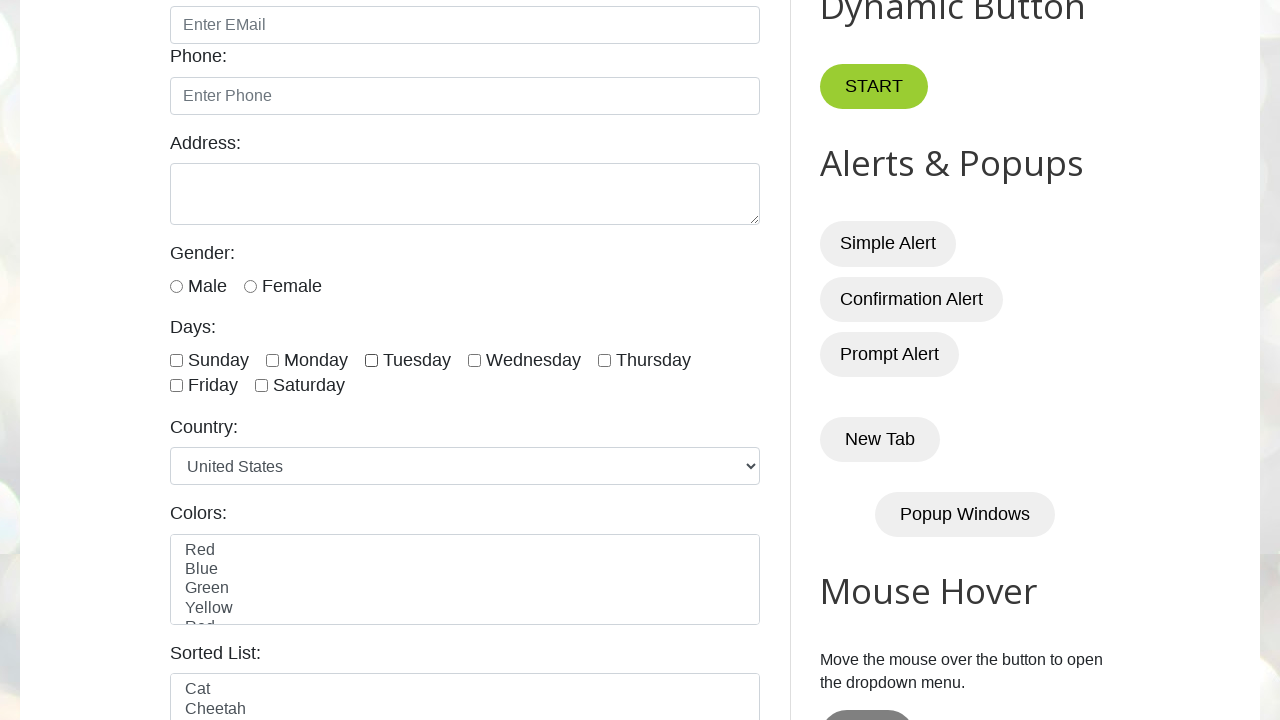